Tests drag and drop functionality on jQueryUI's droppable demo page by switching to the demo iframe and dragging an element to a drop target.

Starting URL: http://jqueryui.com/droppable/

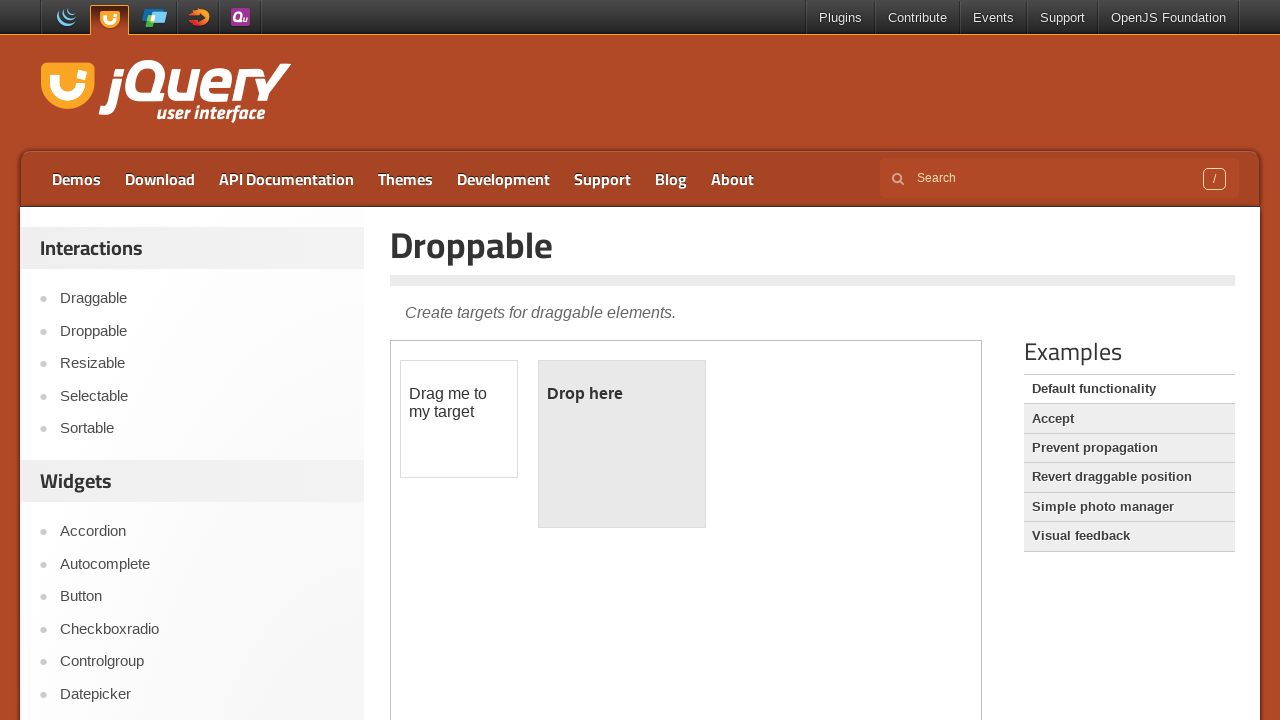

Located demo iframe on jQueryUI droppable page
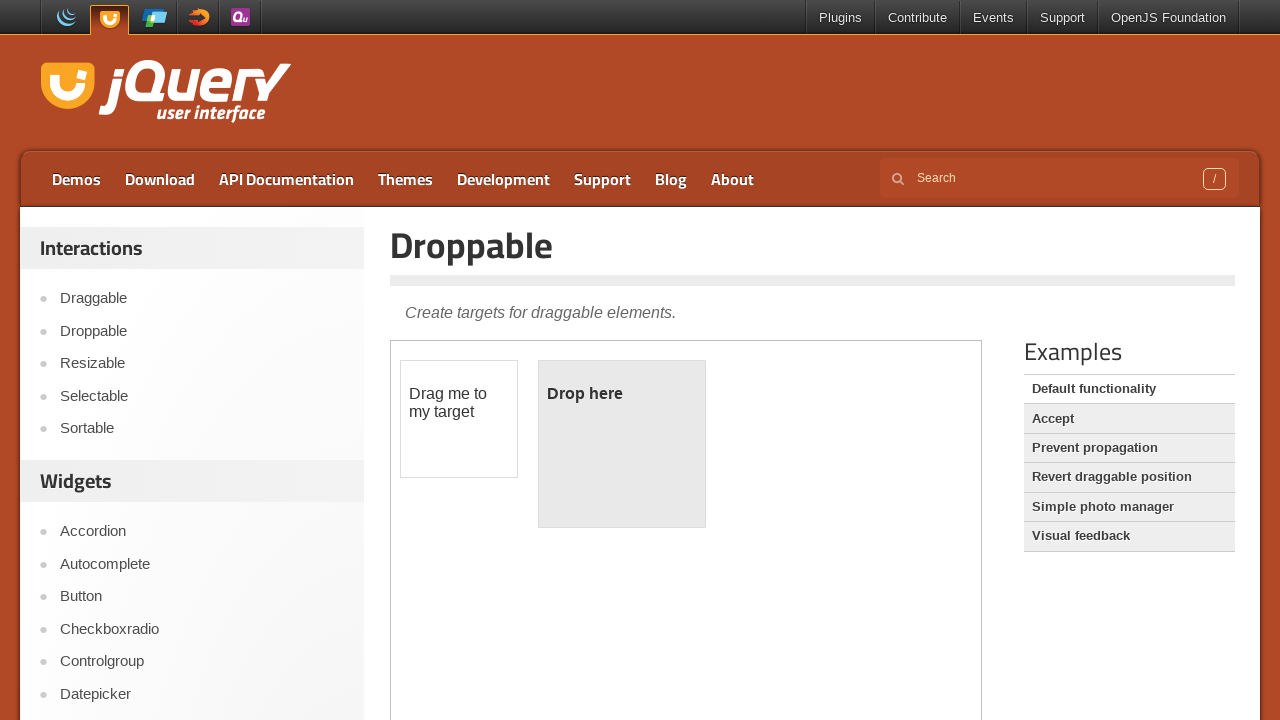

Located draggable element within iframe
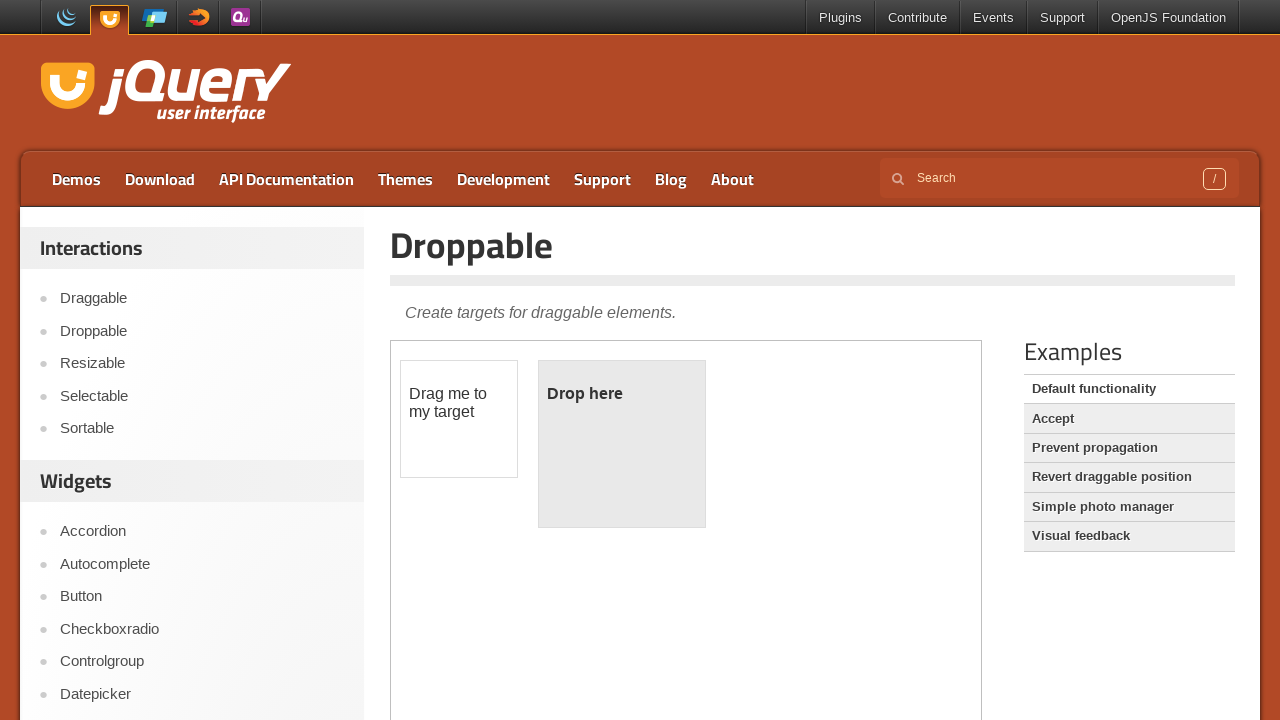

Located droppable target element within iframe
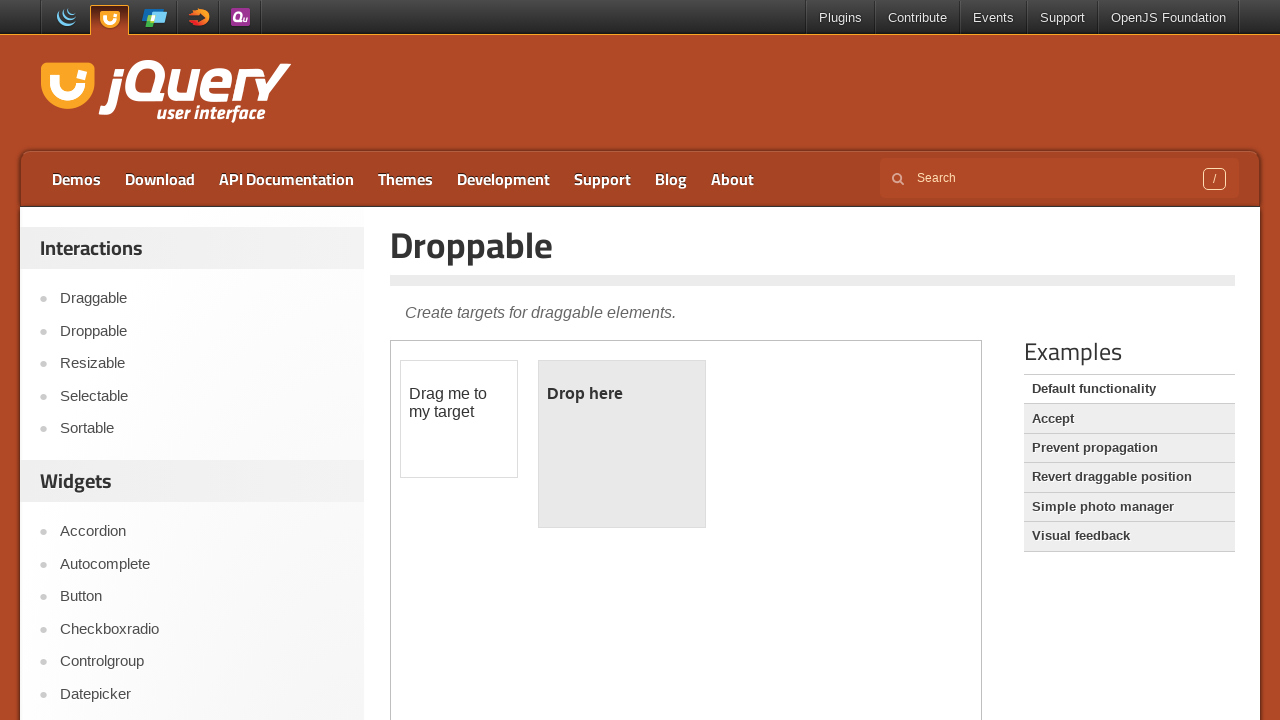

Dragged draggable element to droppable target at (622, 444)
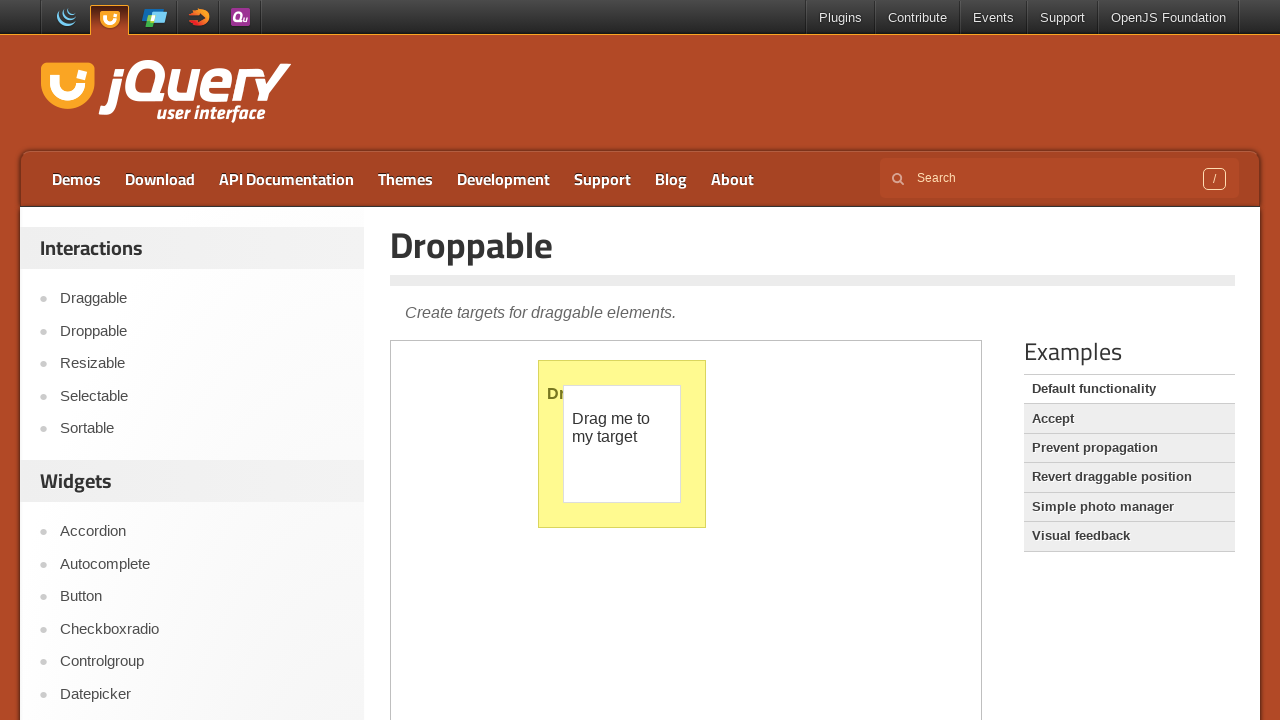

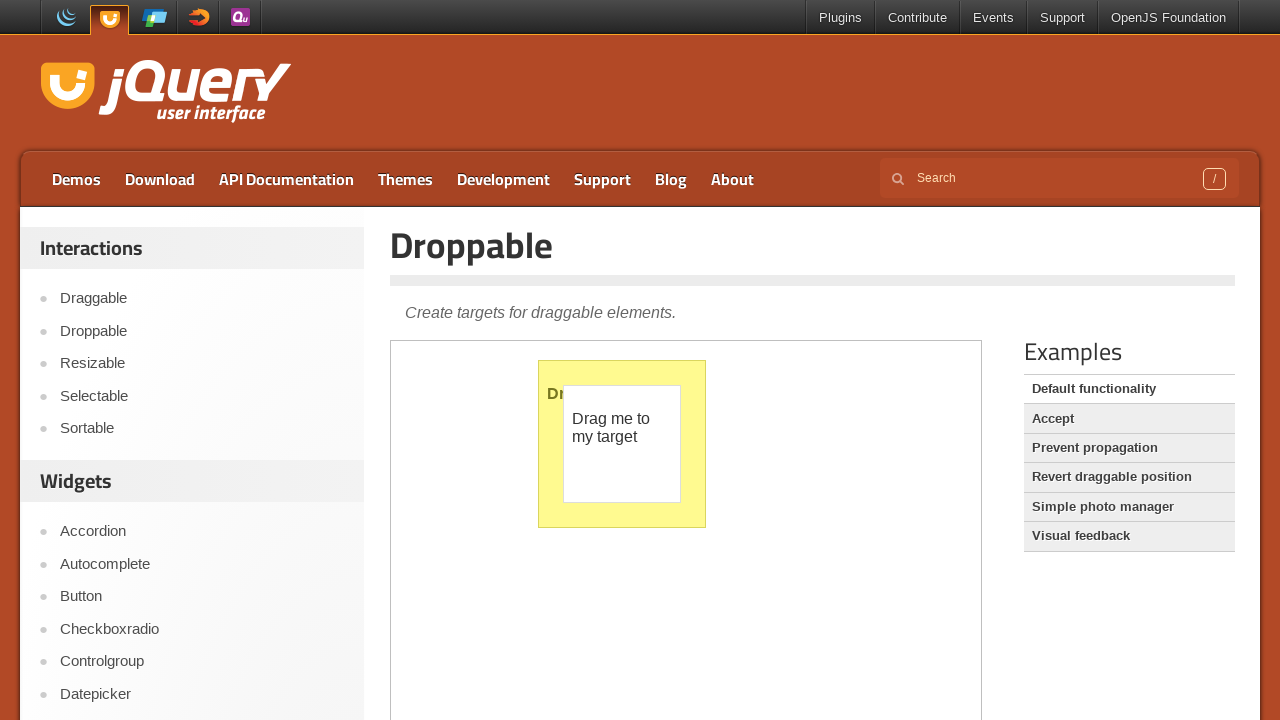